Tests visibility toggling of a text field by clicking hide/show button and verifying the element's visibility state

Starting URL: https://rahulshettyacademy.com/AutomationPractice/

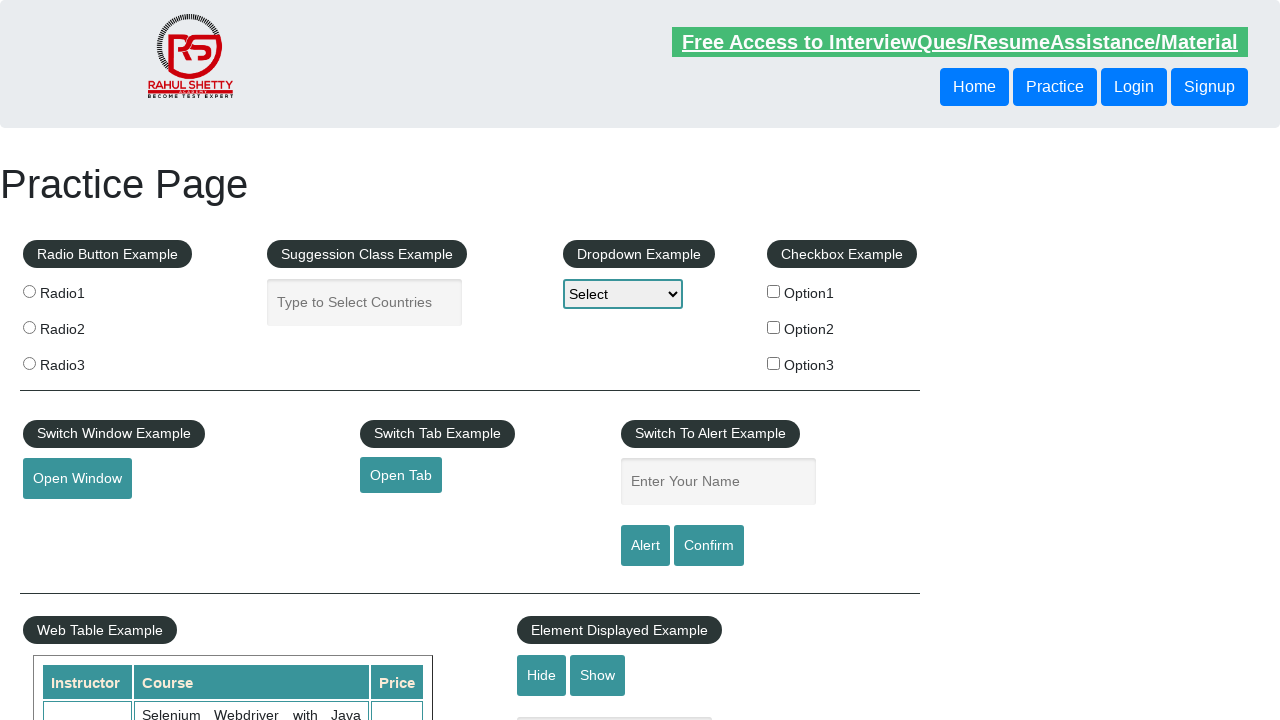

Verified that text field is initially visible
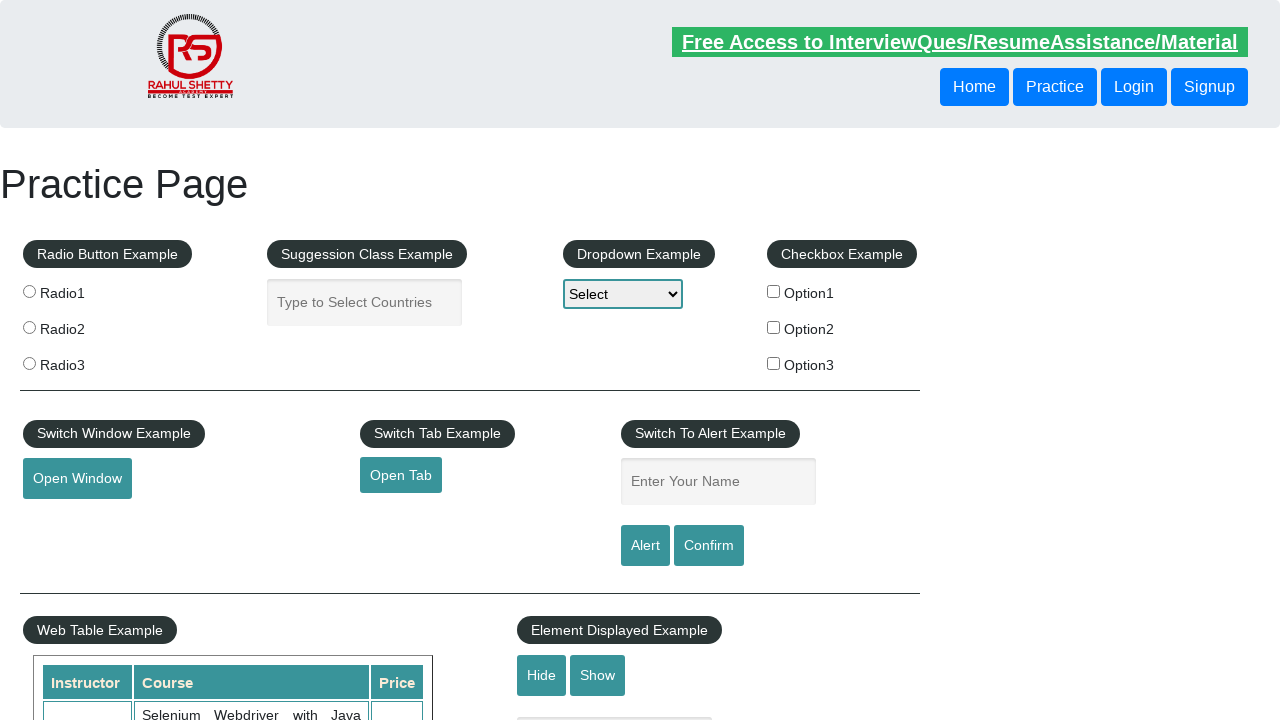

Clicked hide button to hide the text field at (542, 675) on xpath=//input[@id='hide-textbox']
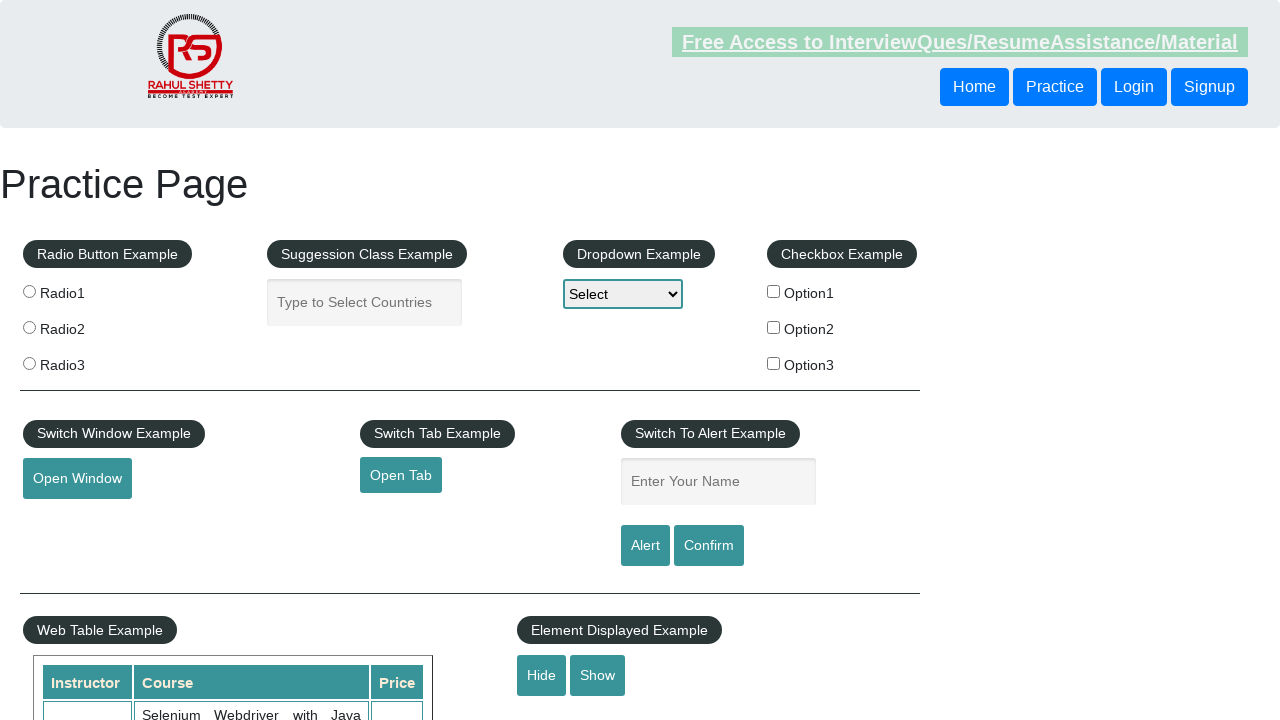

Verified that text field is now hidden
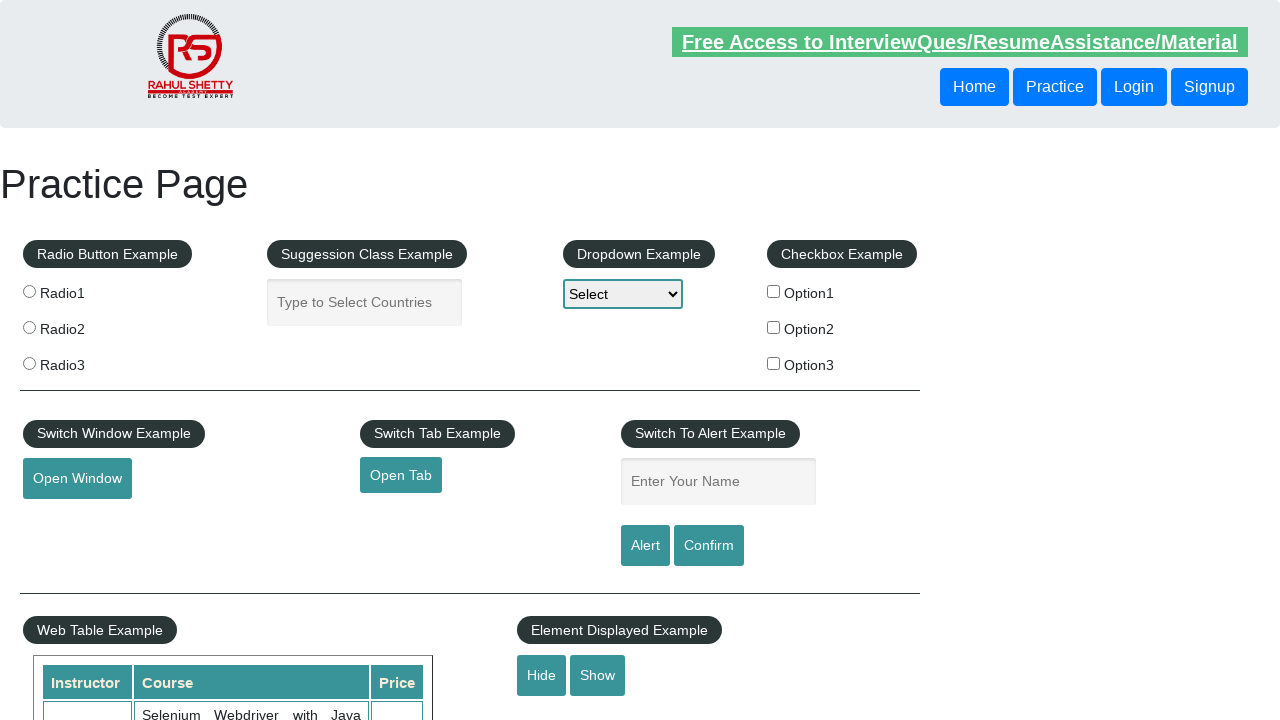

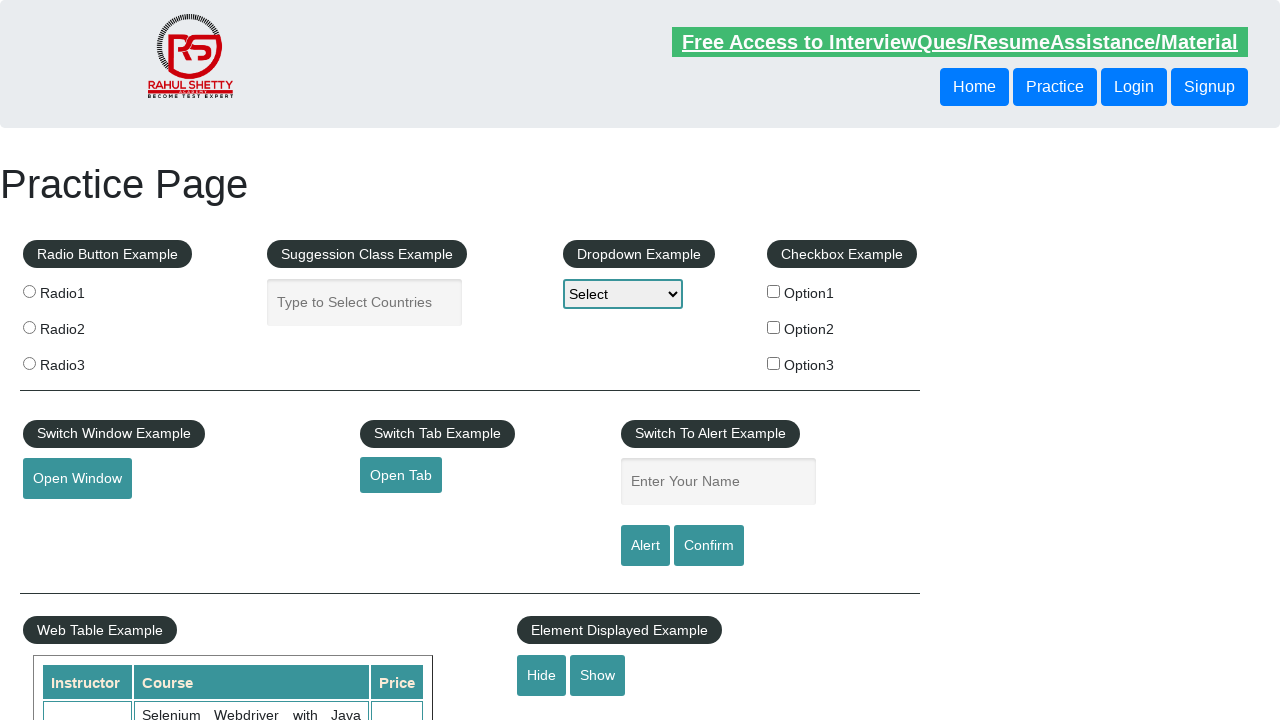